Tests keyboard key press functionality by sending a space key to an input element and verifying the displayed result text shows the correct key was pressed.

Starting URL: http://the-internet.herokuapp.com/key_presses

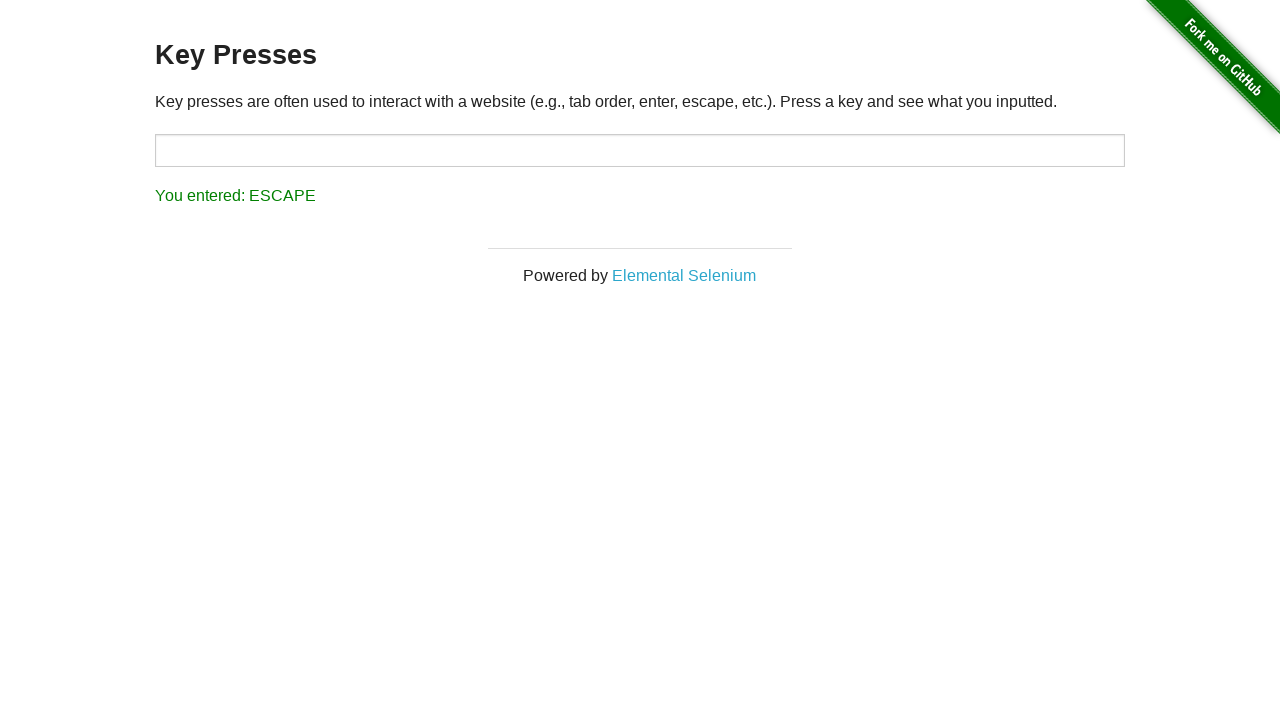

Pressed Space key on target input element on #target
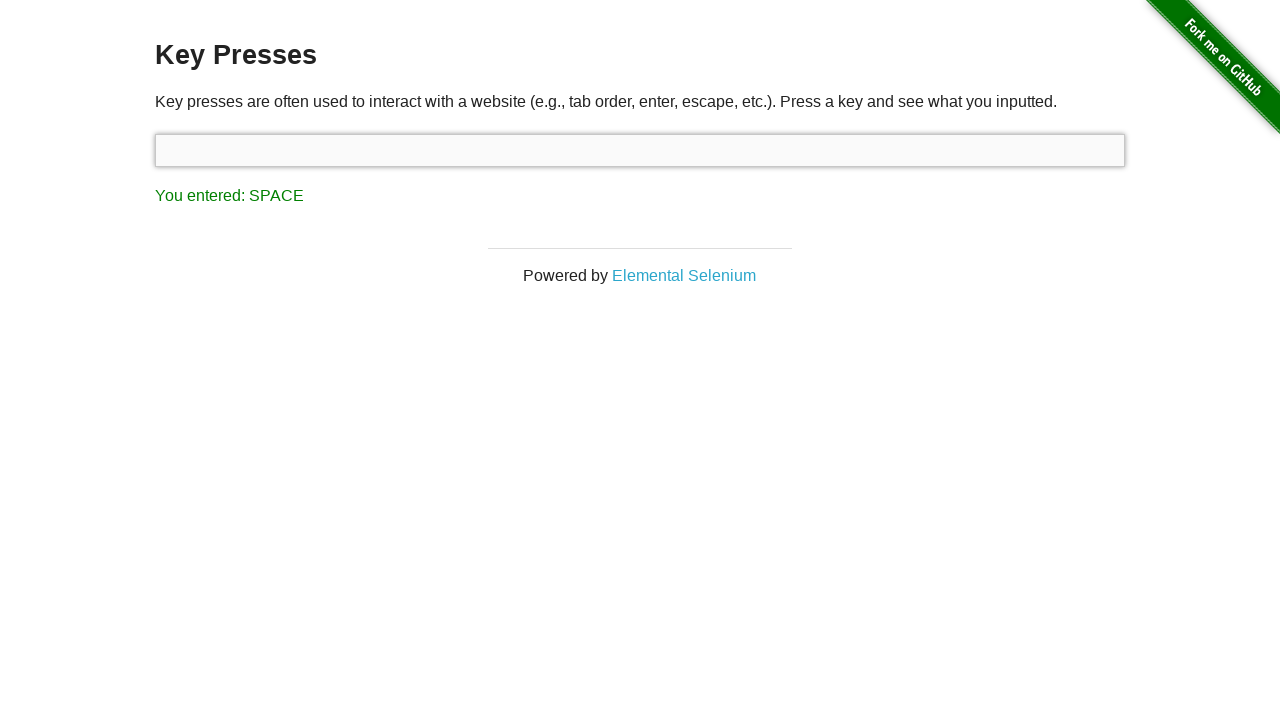

Waited for result element to appear
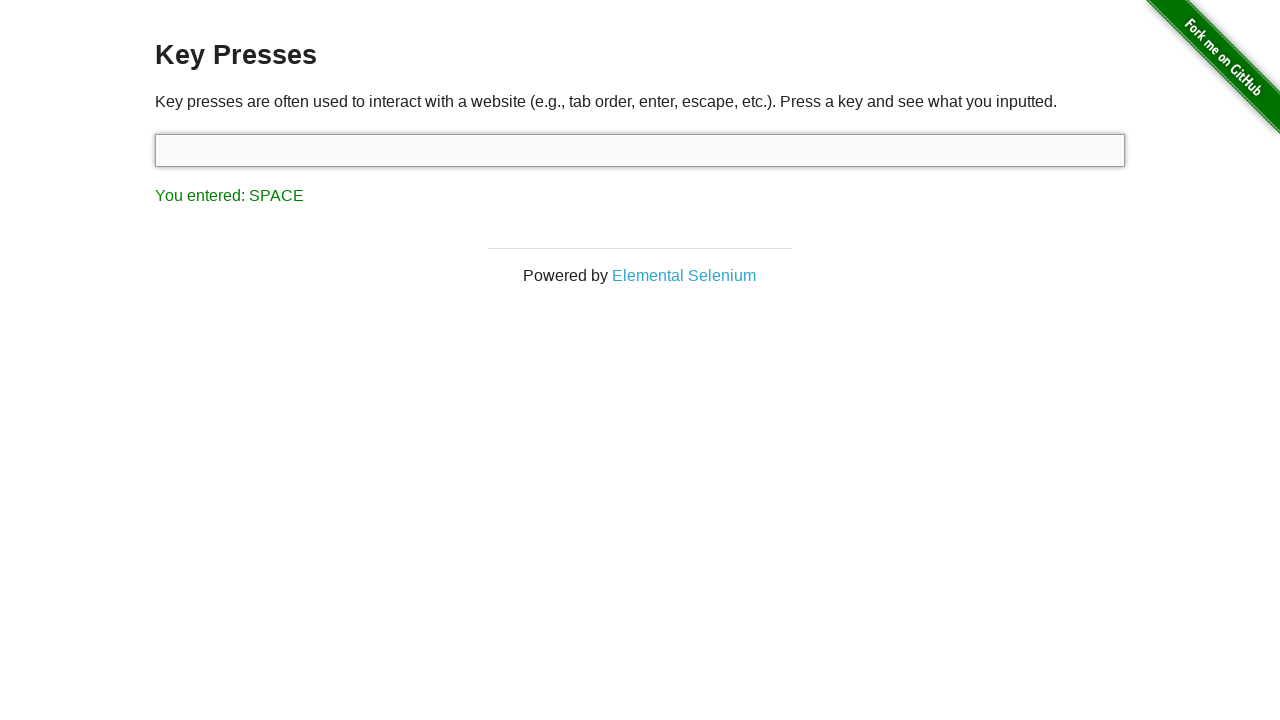

Retrieved result text content
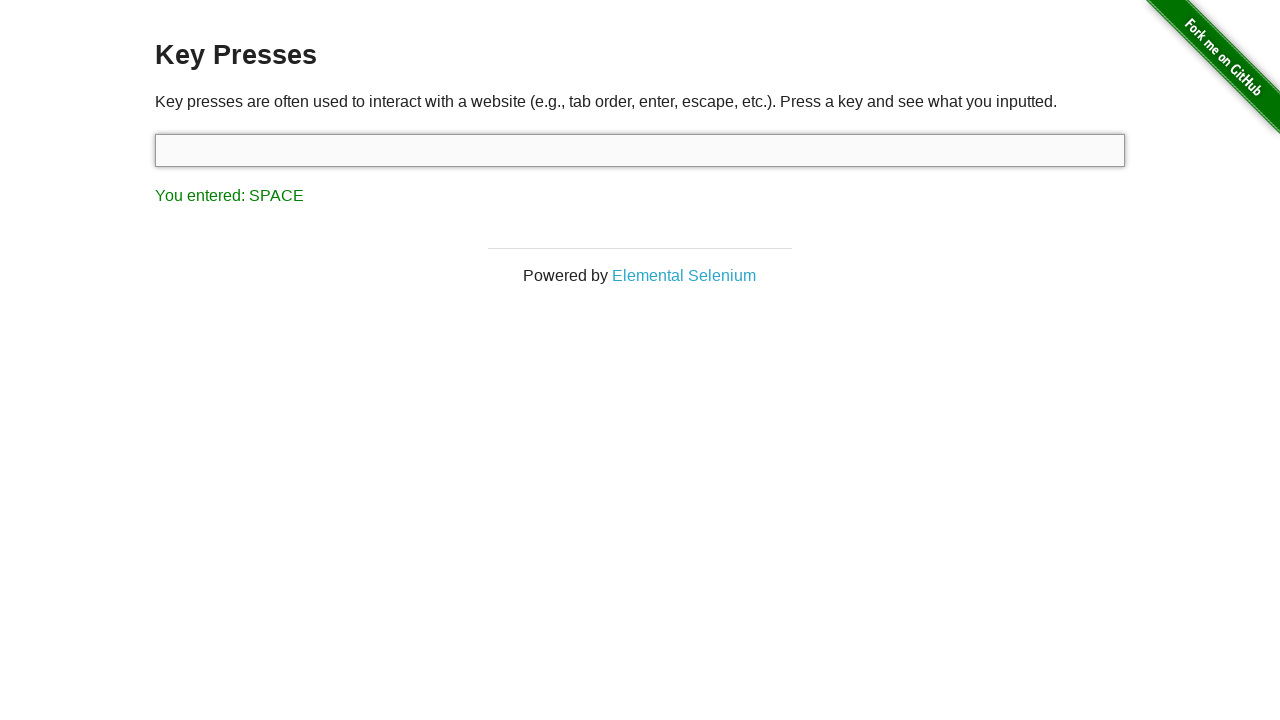

Verified result text shows 'You entered: SPACE'
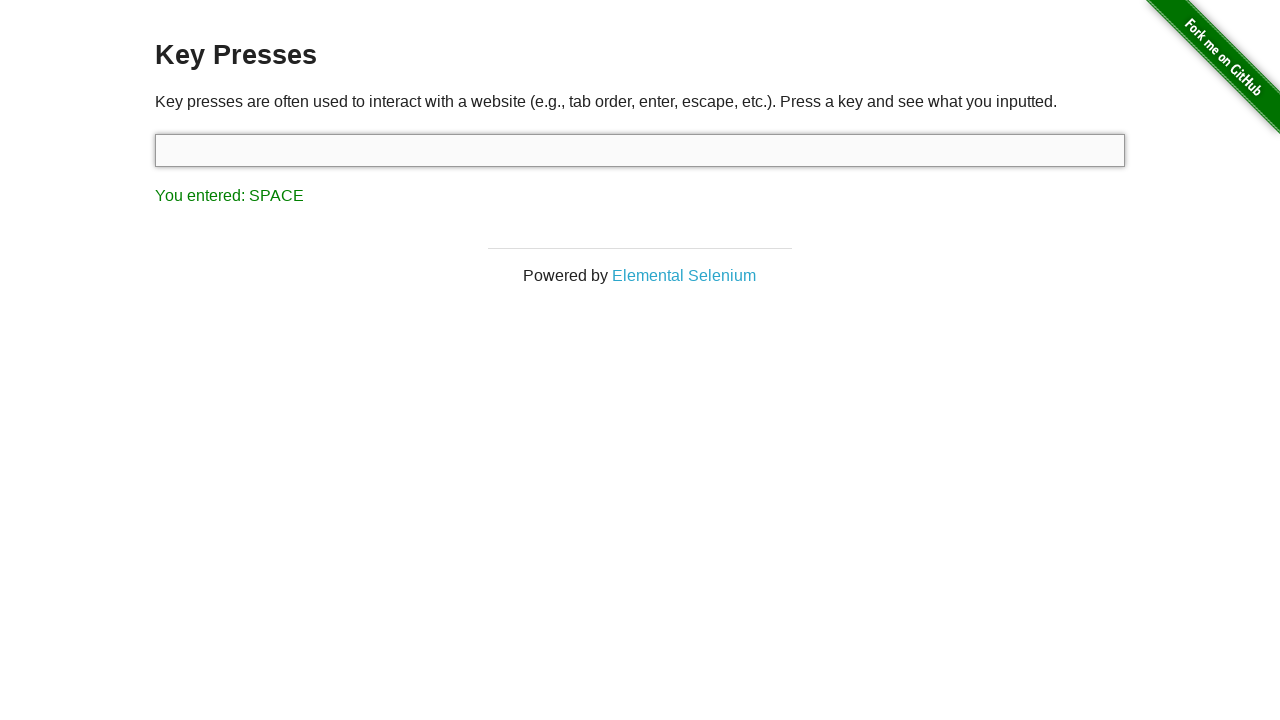

Pressed Tab key using keyboard
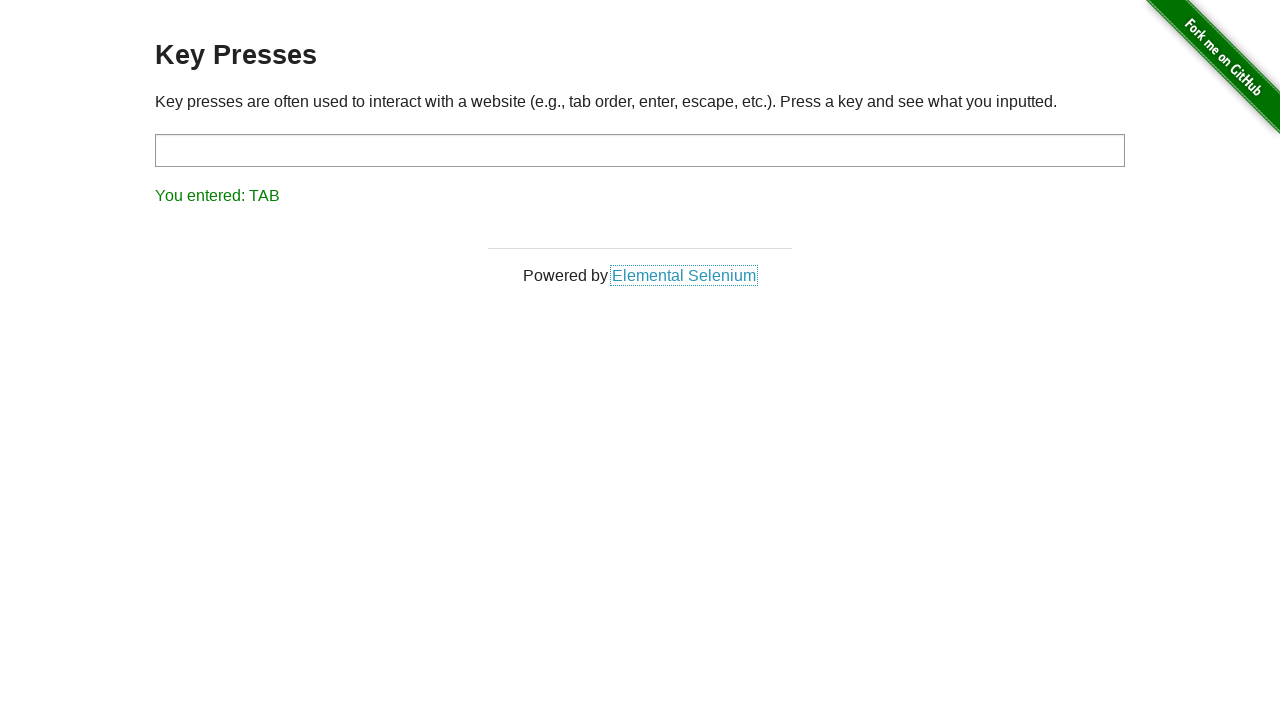

Retrieved updated result text content
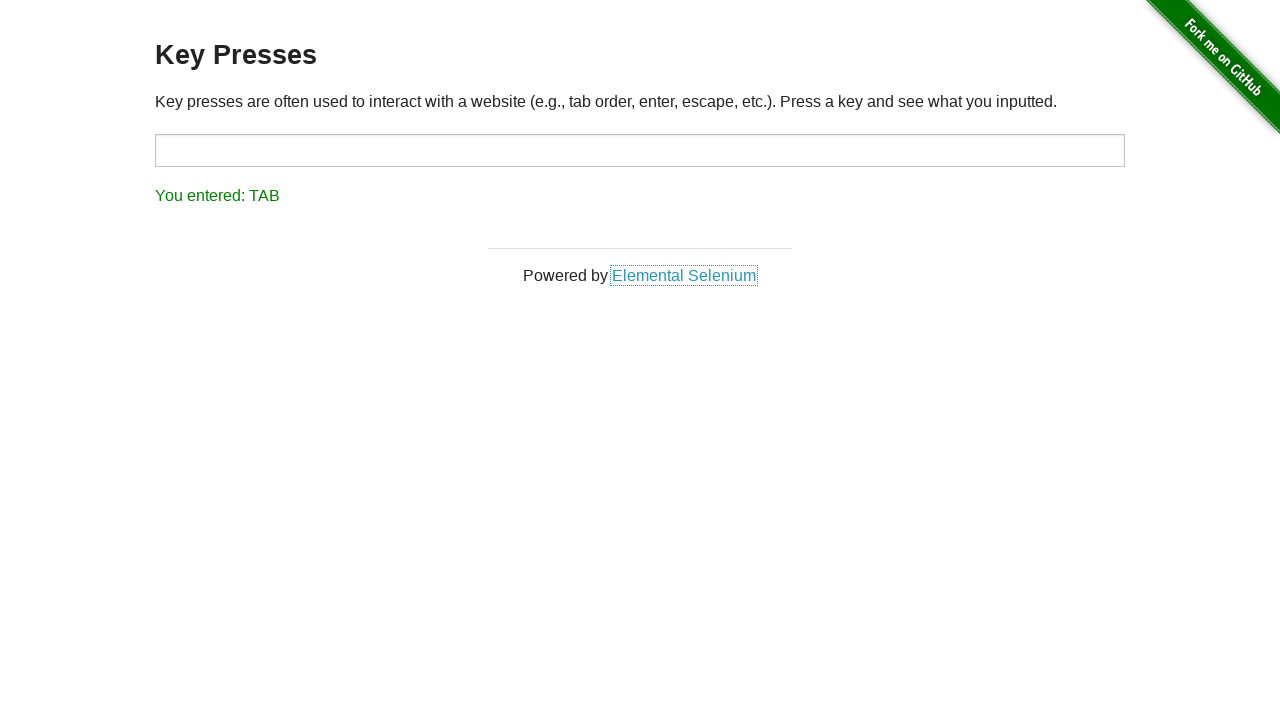

Verified result text shows 'You entered: TAB'
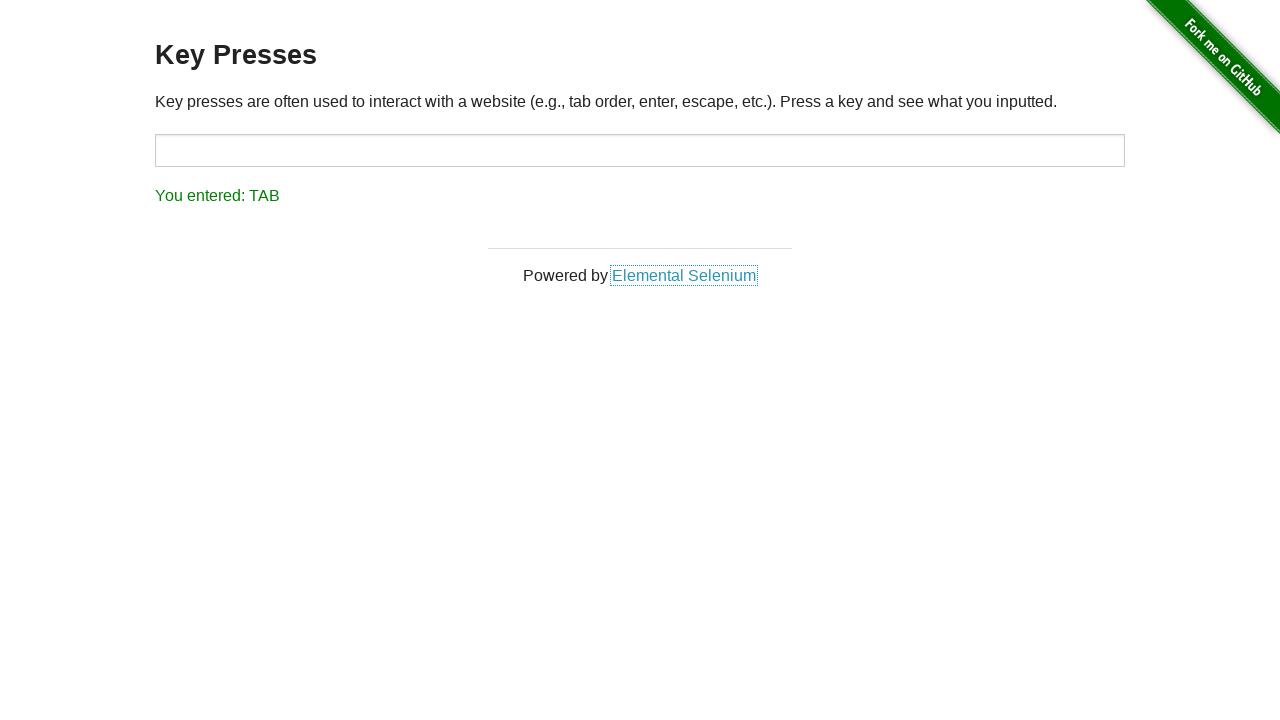

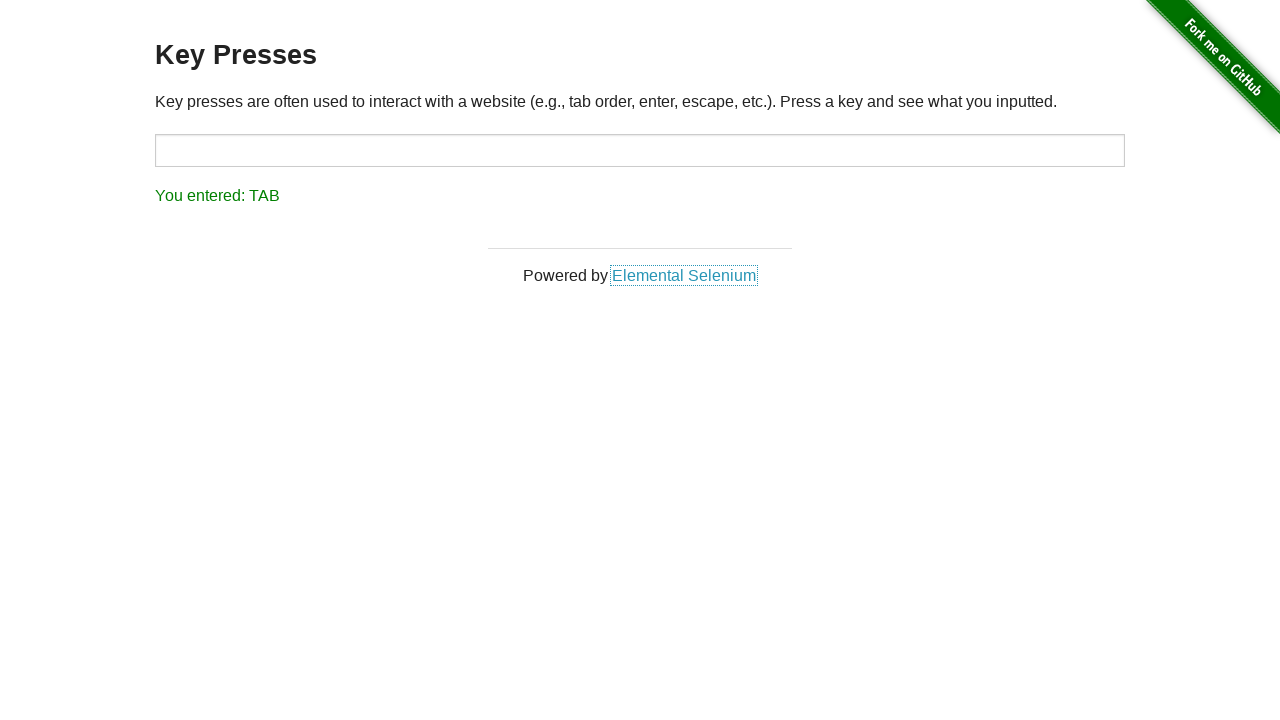